Tests jQuery UI custom dropdown by selecting an item from a numeric dropdown menu and verifying the selection is displayed correctly.

Starting URL: https://jqueryui.com/resources/demos/selectmenu/default.html

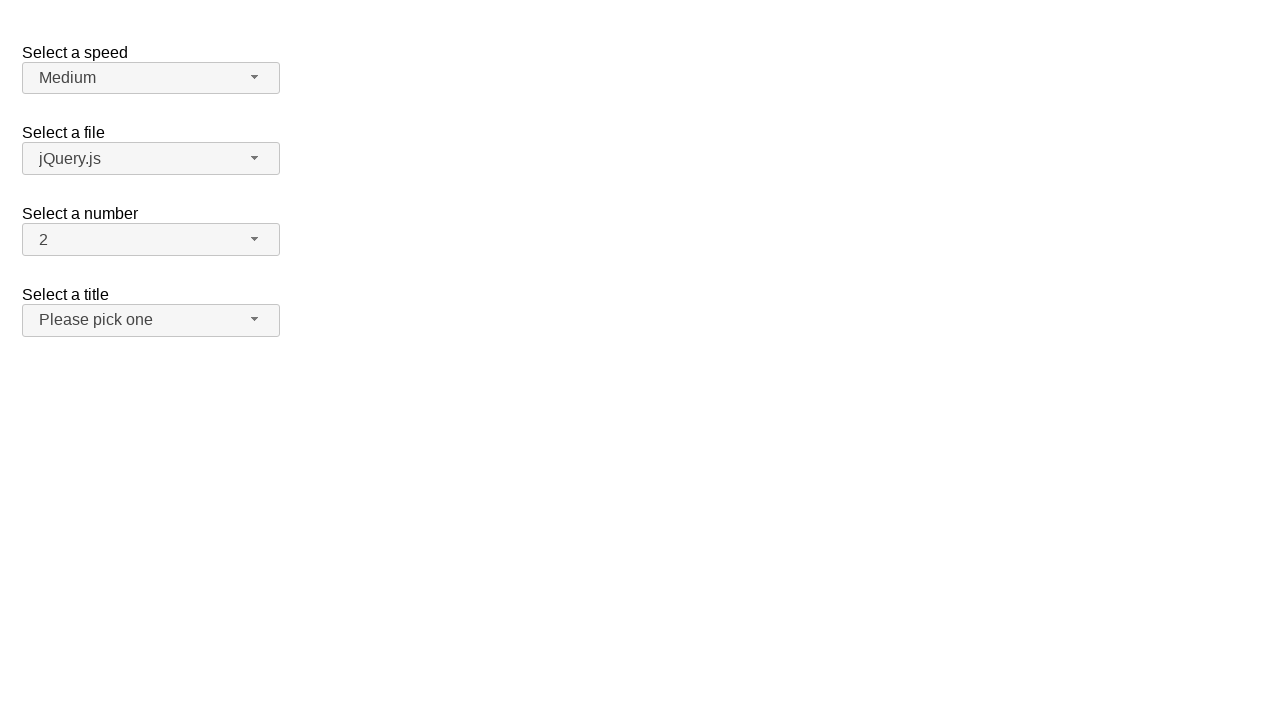

Clicked on the dropdown button to open it at (151, 240) on xpath=//span[@id='number-button']
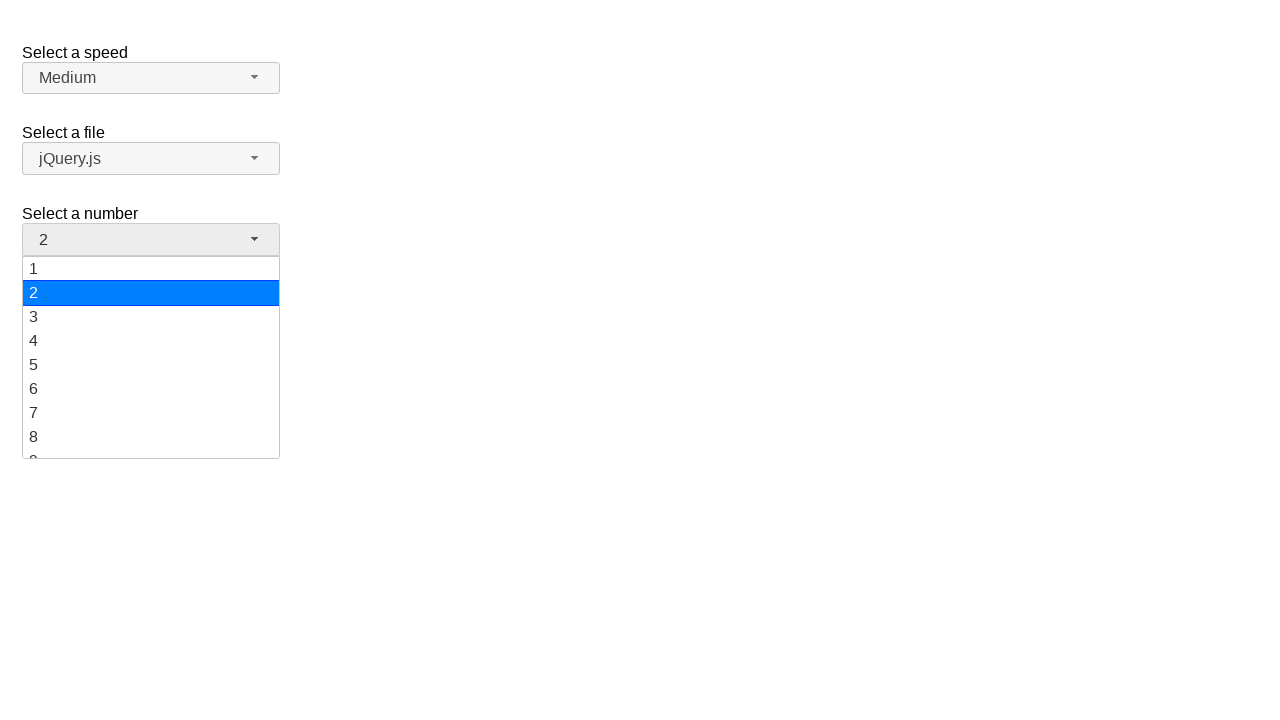

Dropdown menu items became visible
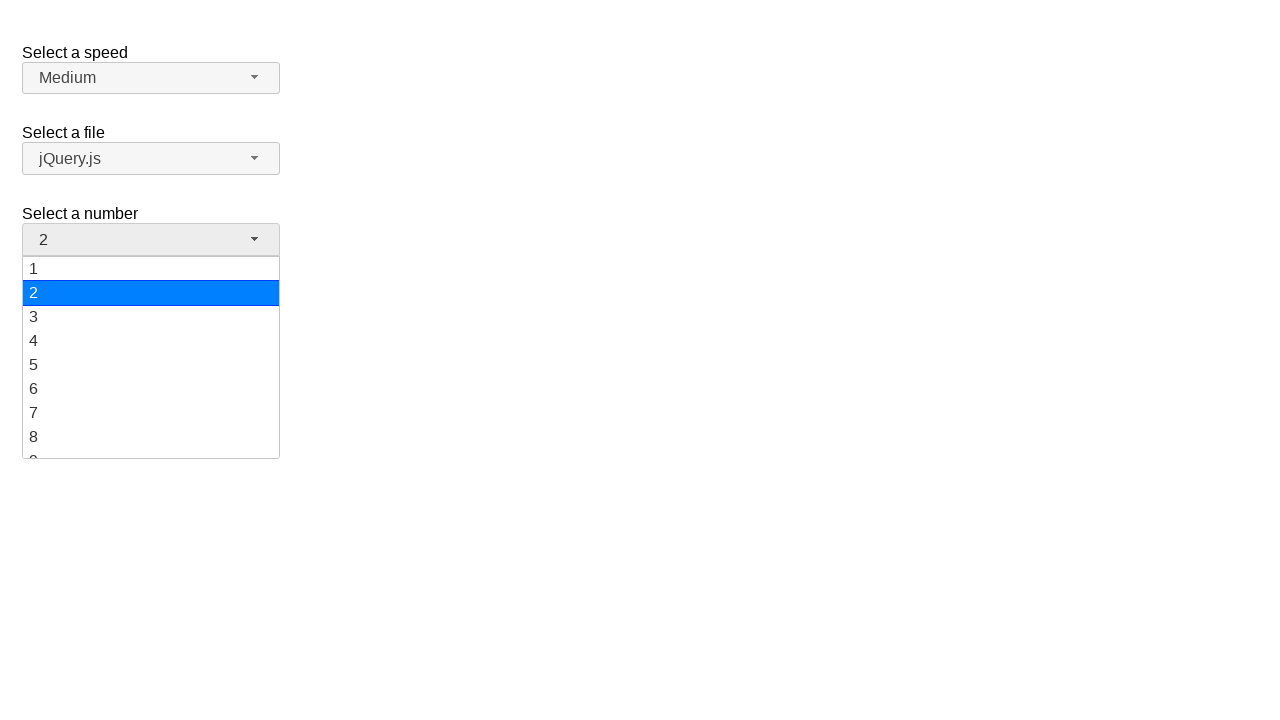

Clicked on '18' in the dropdown menu at (151, 421) on xpath=//ul[@id='number-menu']/li/div[text()='18']
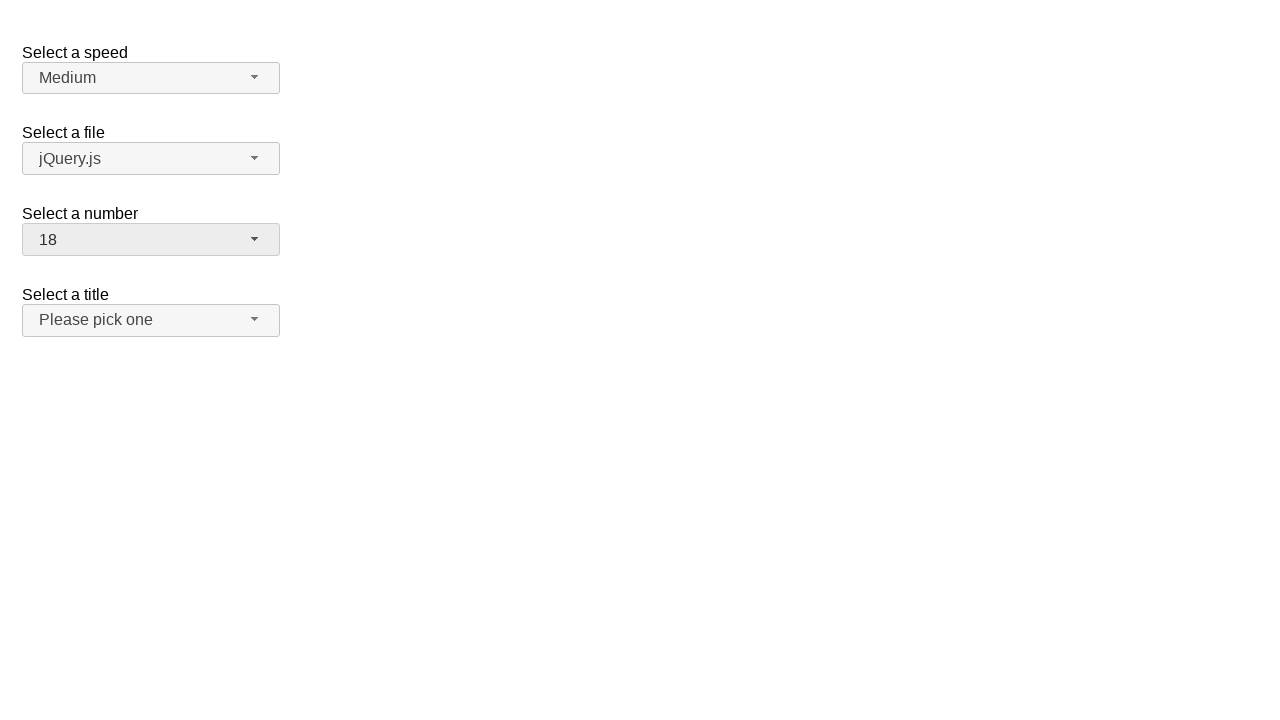

Verified that '18' is displayed as the selected value in the dropdown button
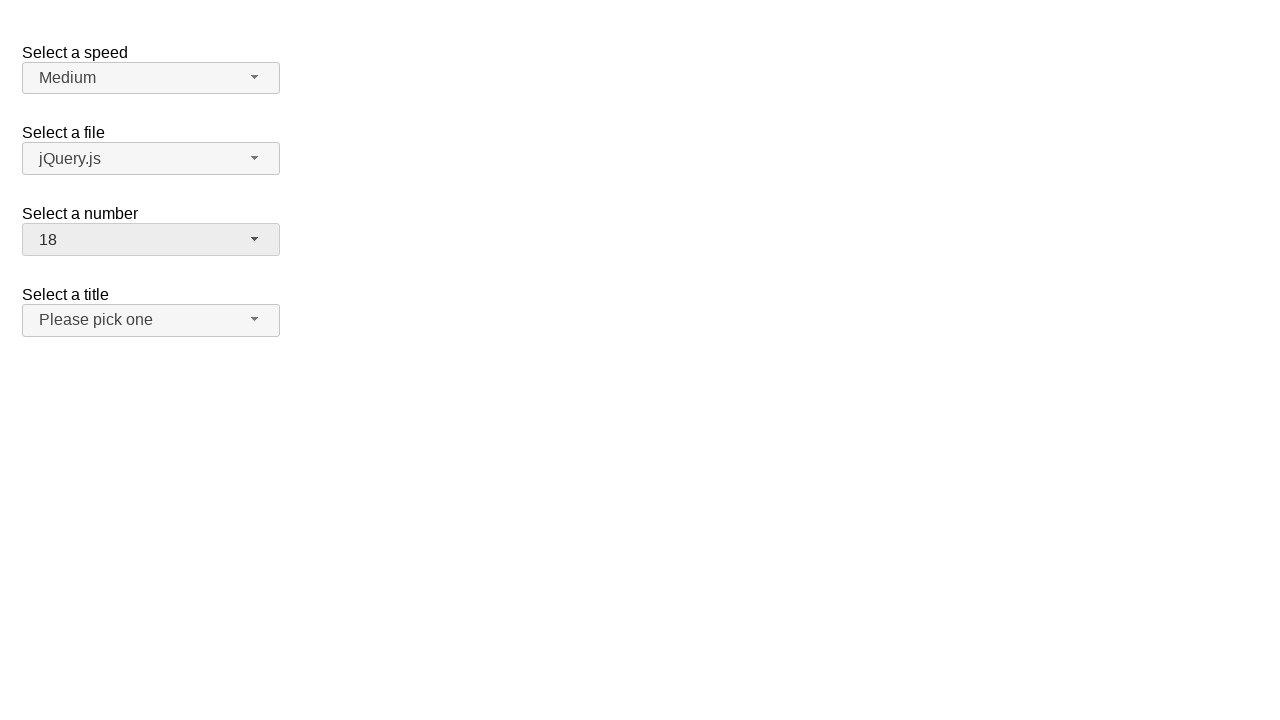

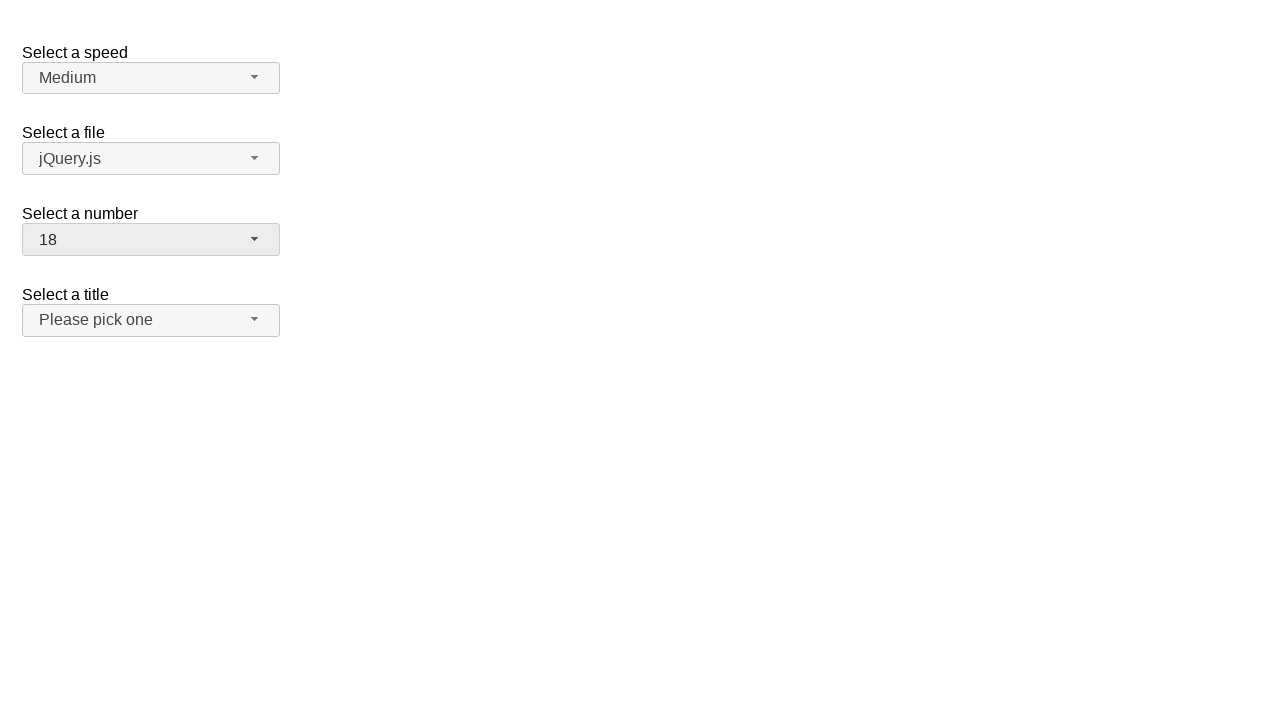